Tests navigation to the "Застройщикам" (Developers) page through the main menu dropdown by clicking the menu, selecting the link, and verifying the page loads with content.

Starting URL: https://key.rt.ru/mc/

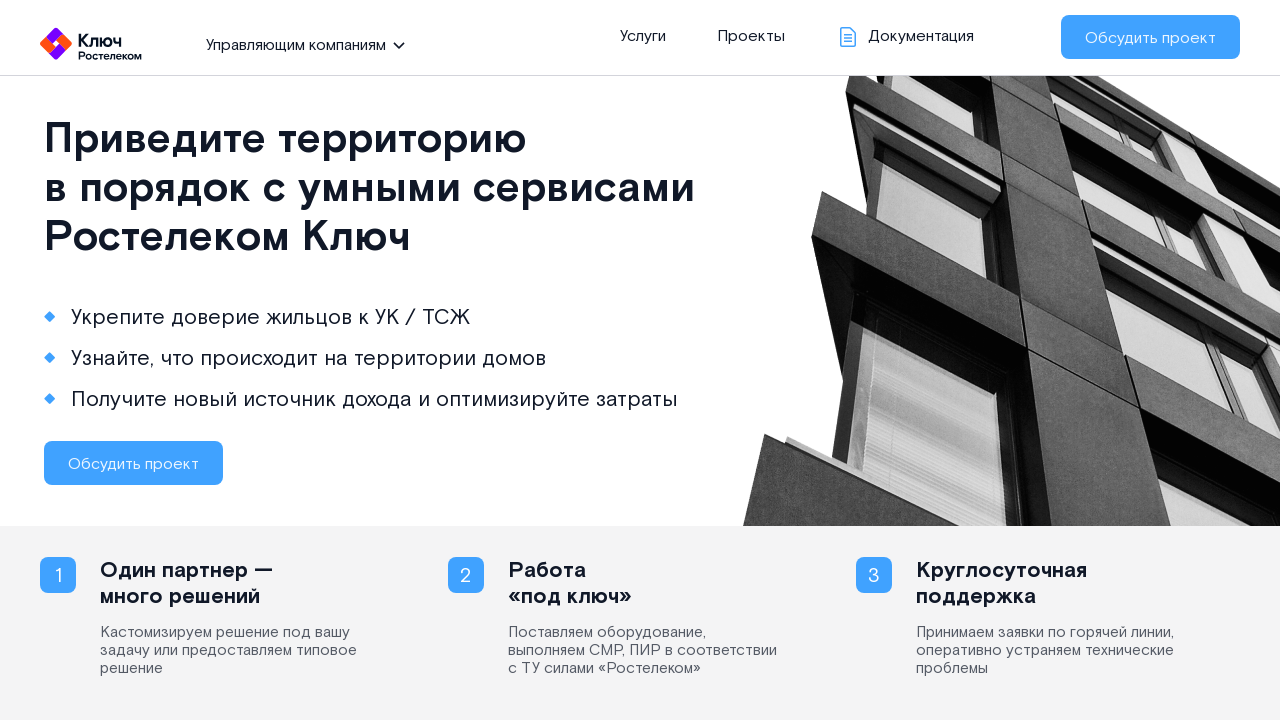

Top section loaded
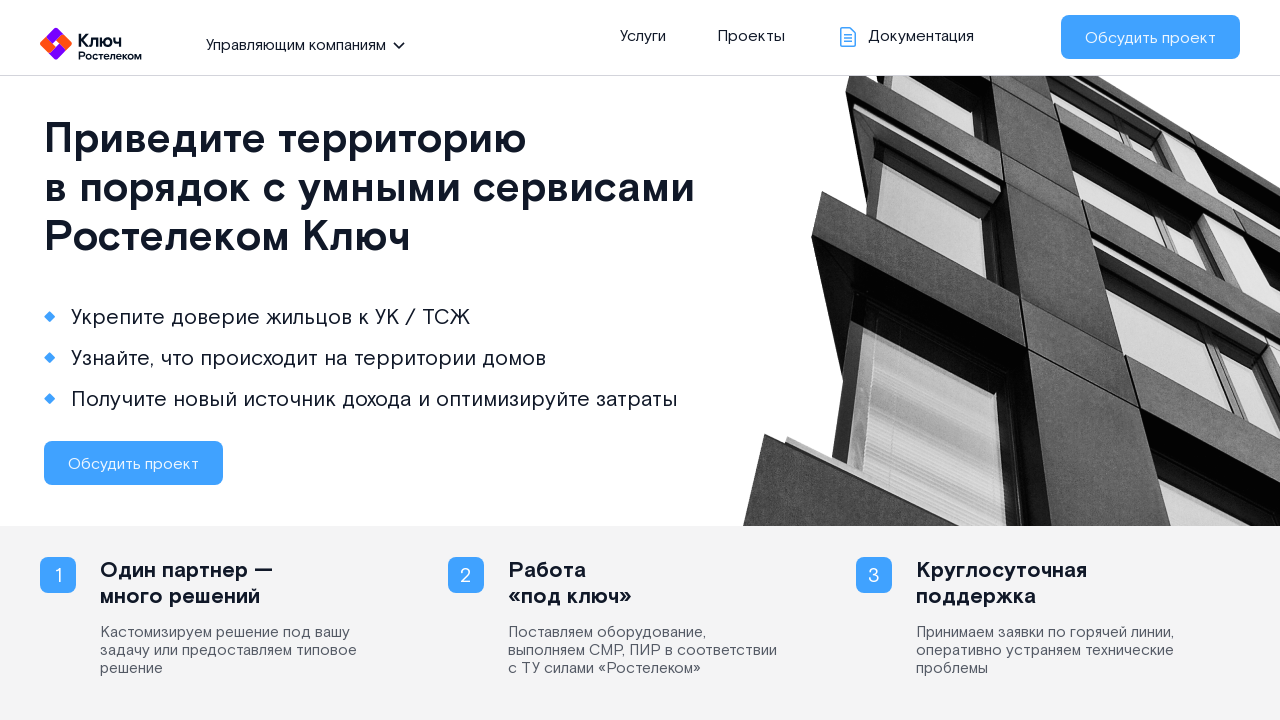

Clicked the dropdown menu button at (298, 44) on section.top .left .all_site li.open span.pointer
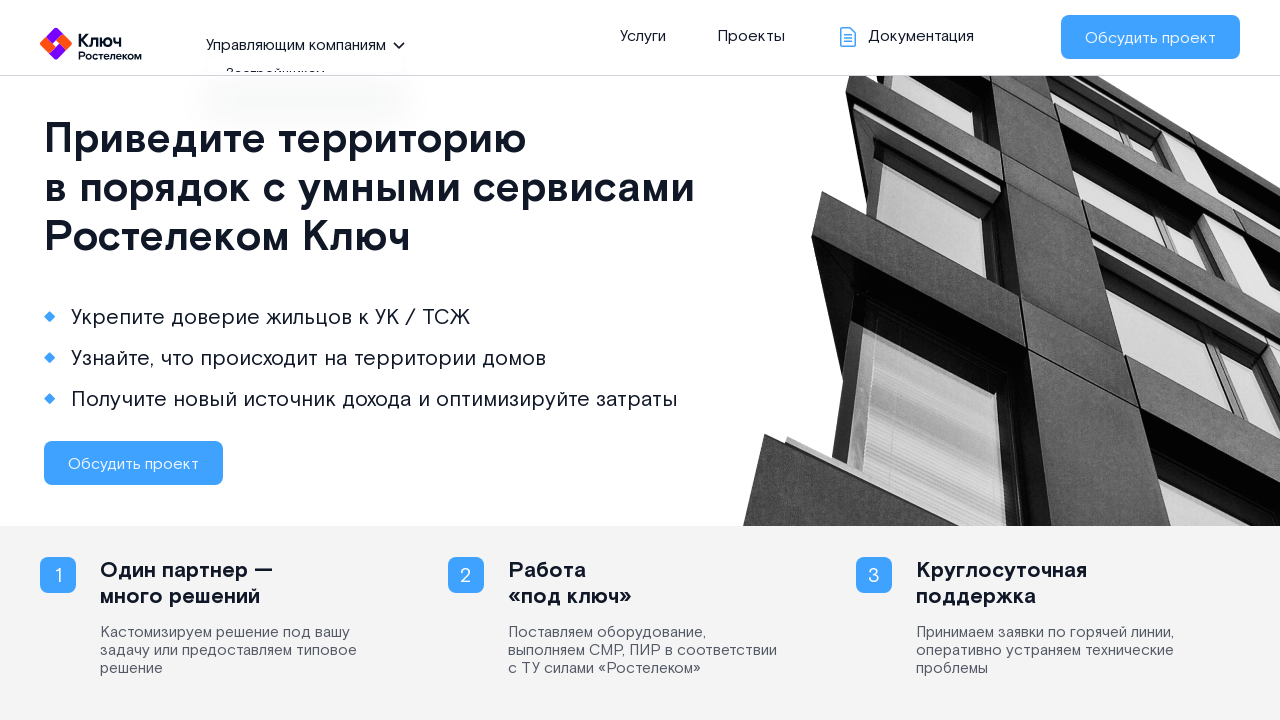

Dropdown menu appeared
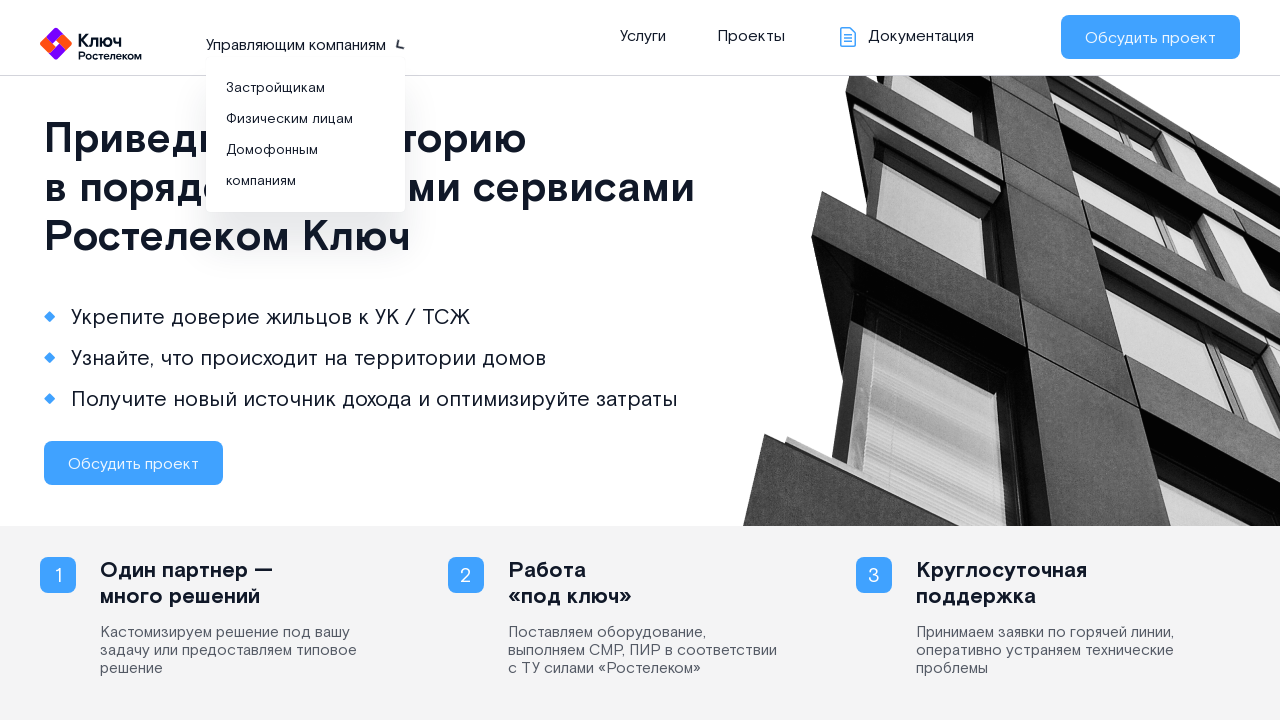

Clicked on 'Застройщикам' (Developers) link in dropdown menu at (276, 88) on xpath=//ul[@class='all_site_menu']/li/a[contains(text(), 'Застройщикам')]
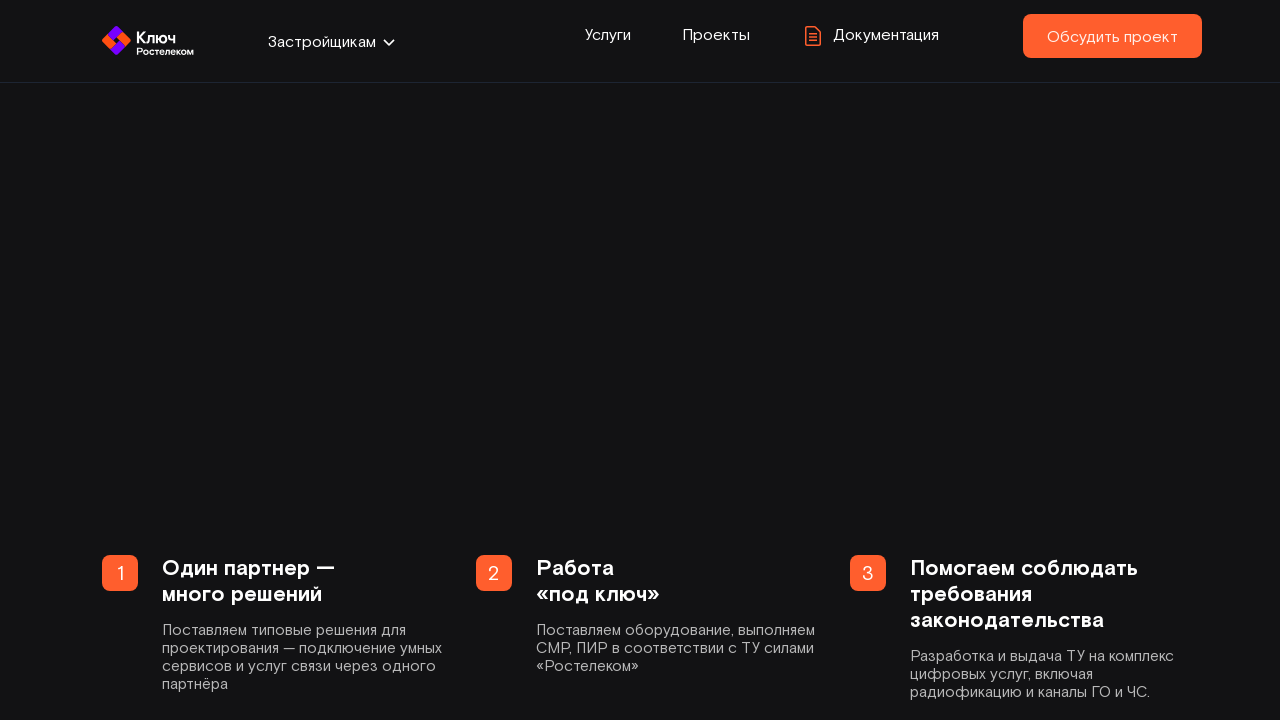

Navigated to developers page (URL matches **/dev/**)
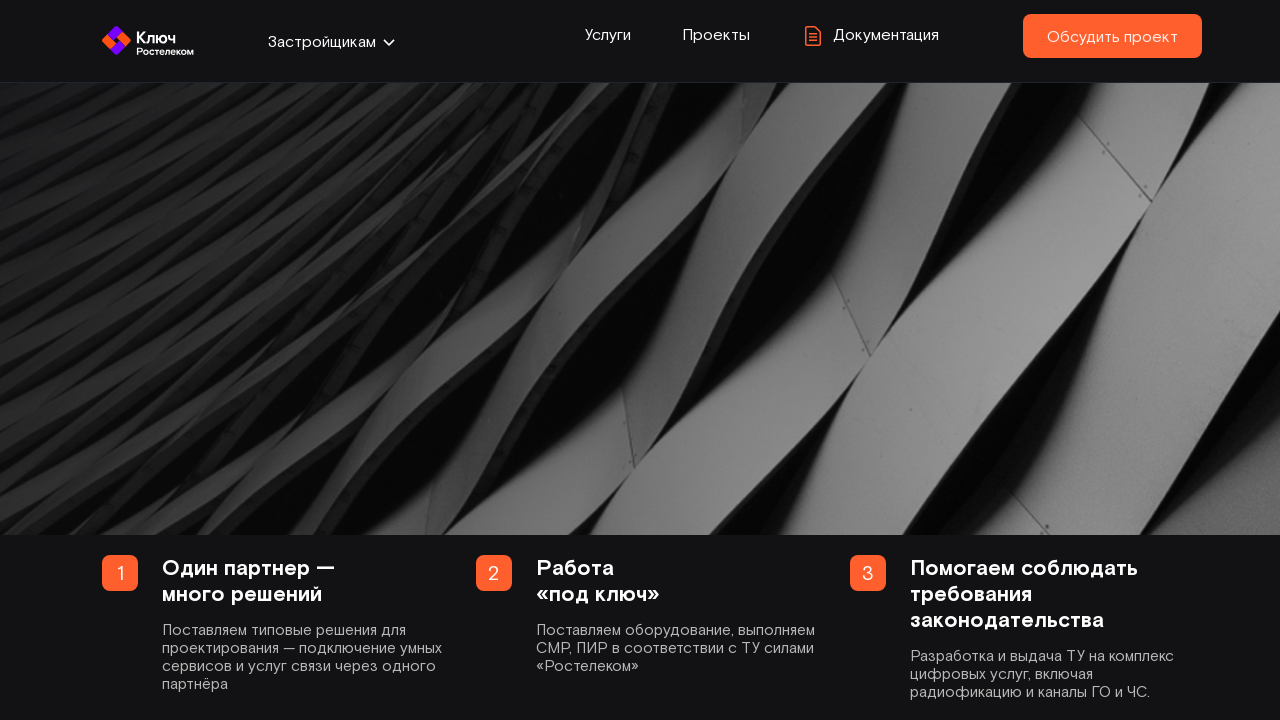

Page body loaded
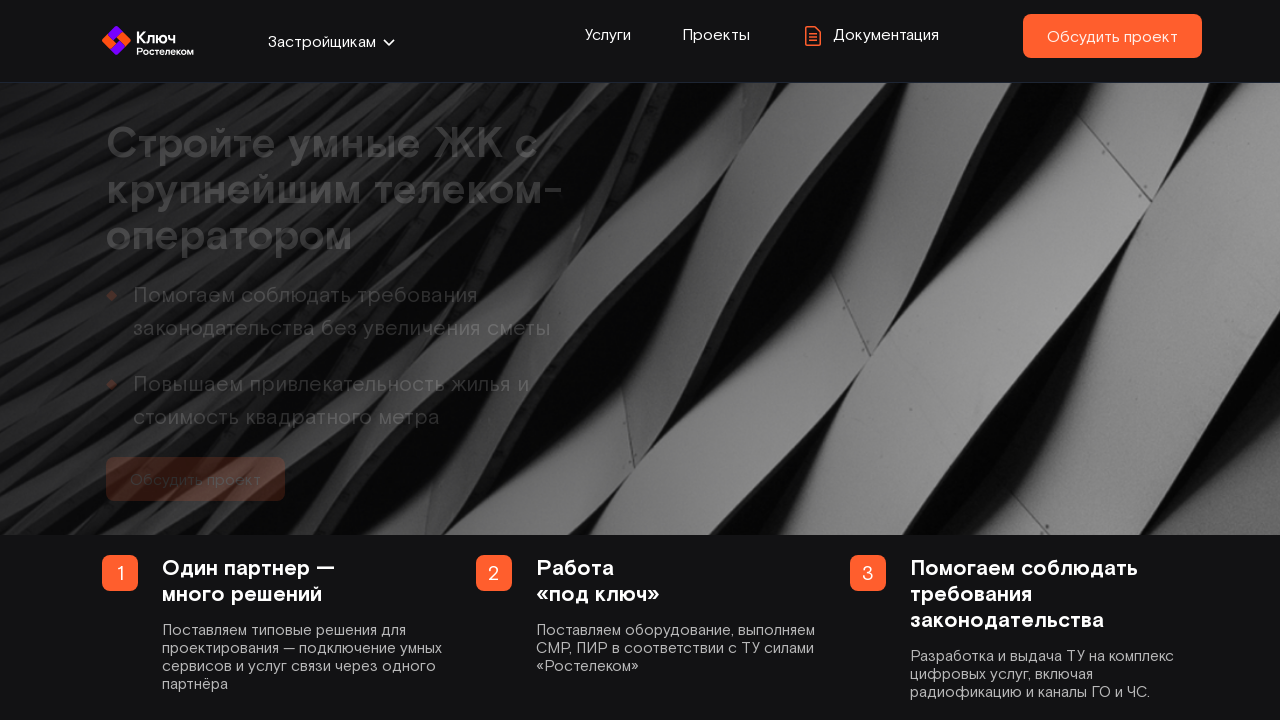

Main heading (h1) loaded on developers page
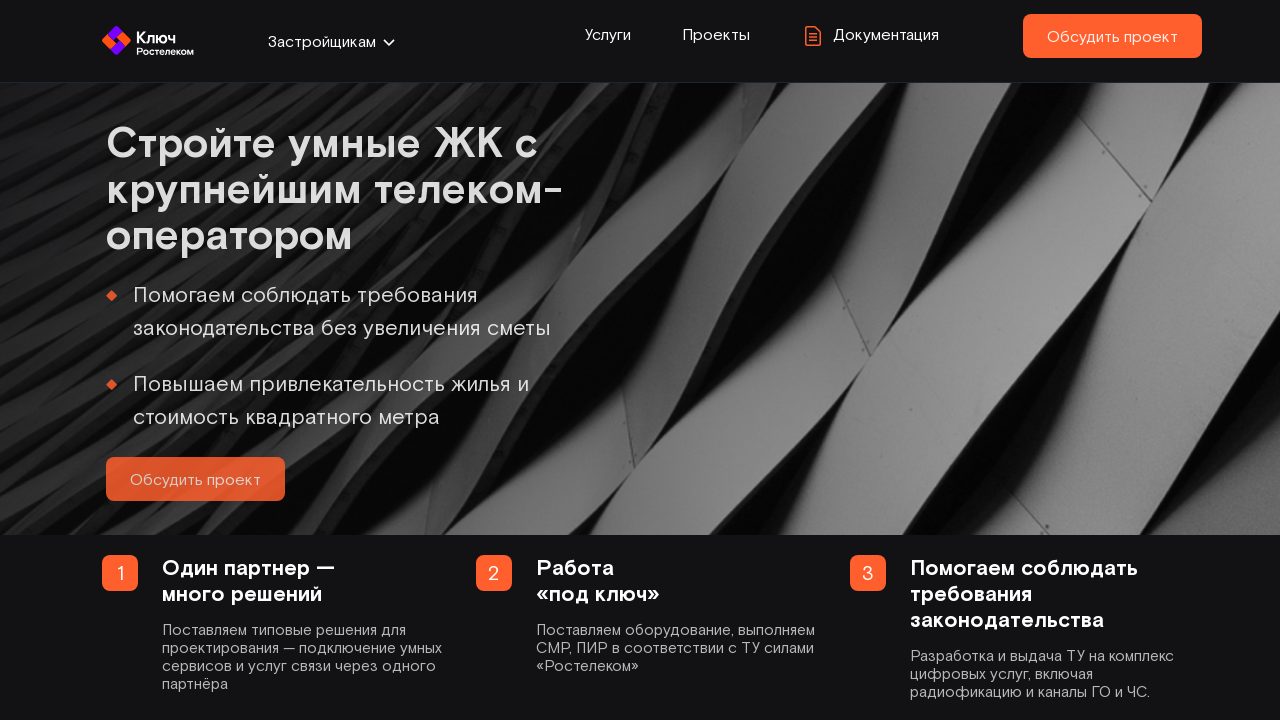

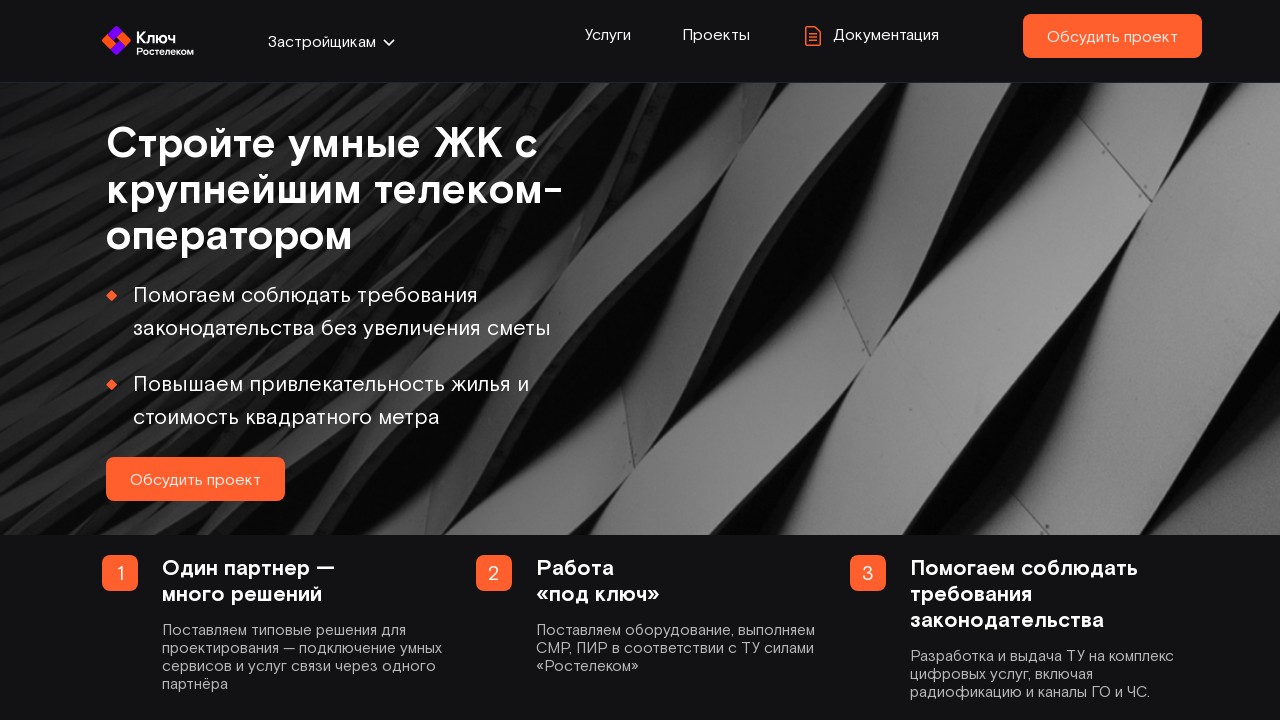